Tests tooltip functionality by verifying the tooltip text attribute of a button element

Starting URL: https://practice.expandtesting.com/tooltips

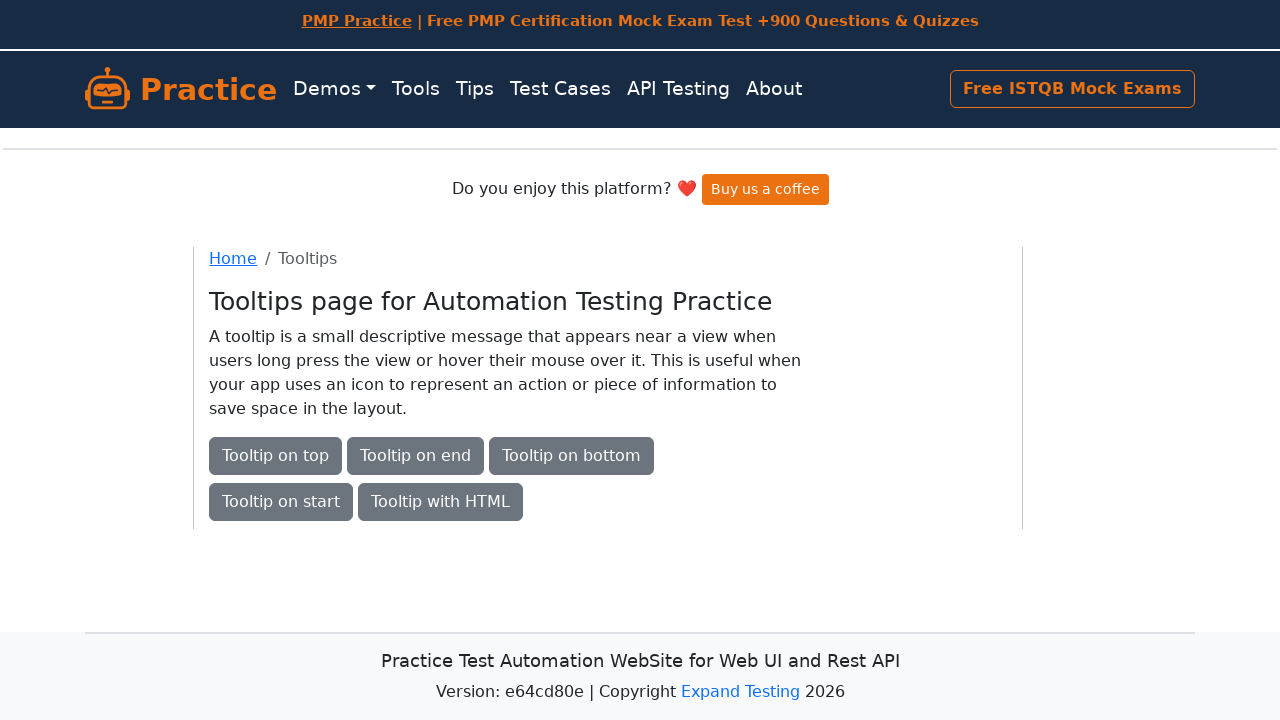

Navigated to tooltips practice page
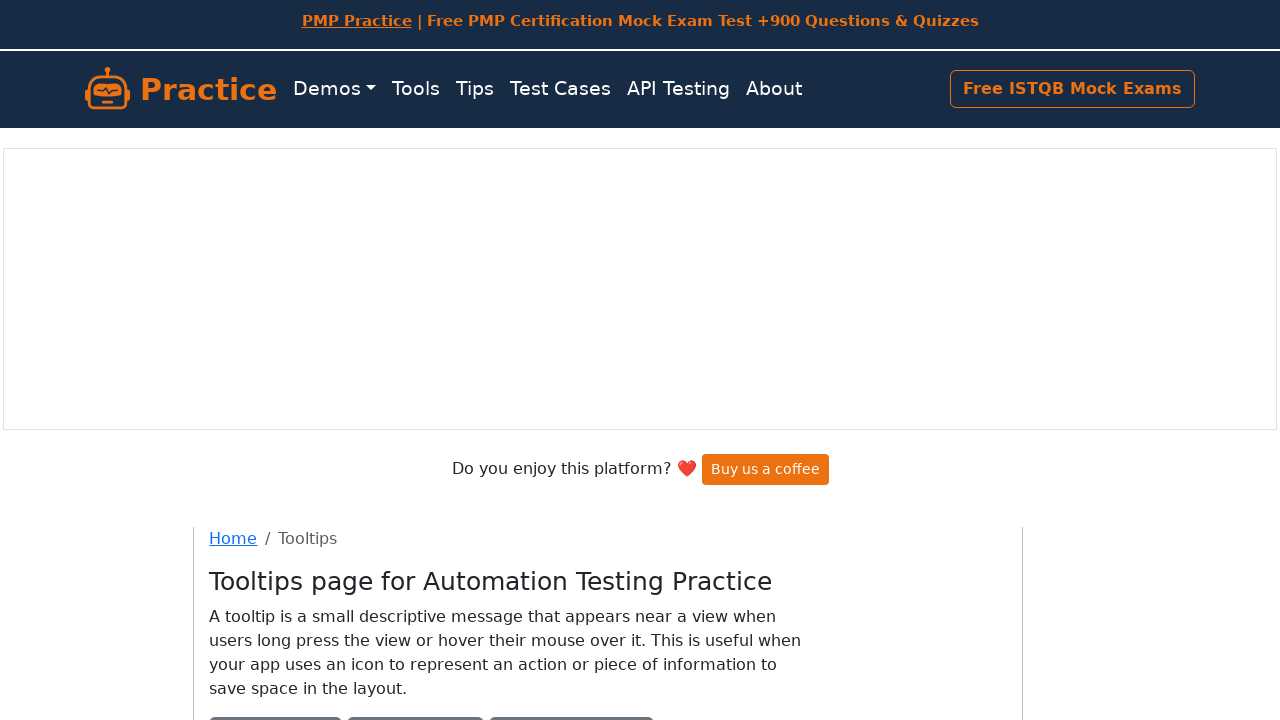

Located button element with id 'btn1'
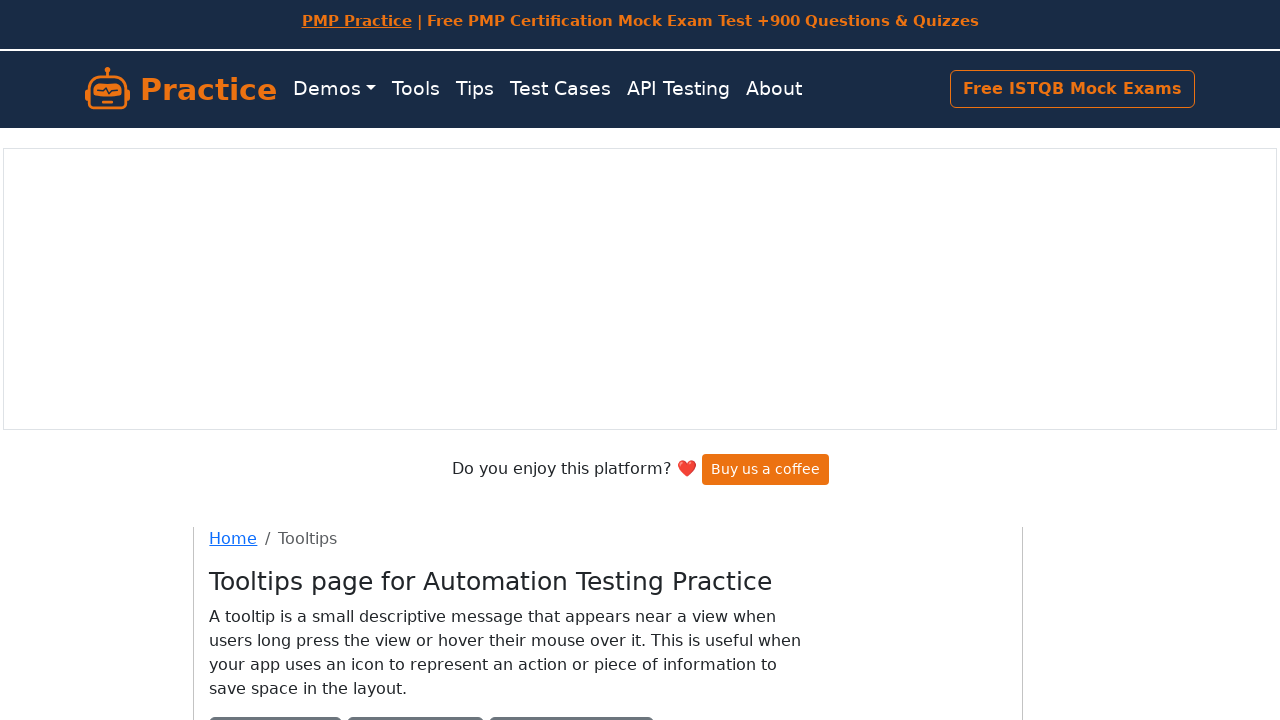

Retrieved tooltip text attribute: 'Tooltip on top'
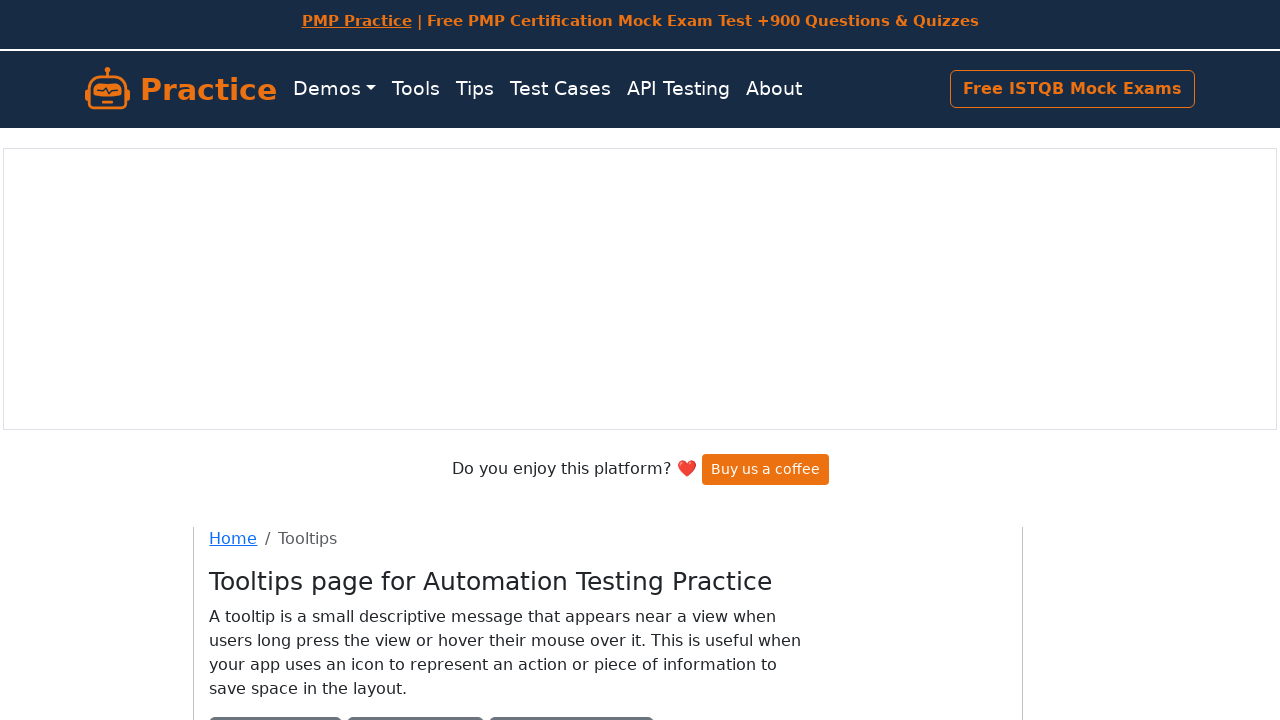

Verified tooltip text matches expected value 'Tooltip on top'
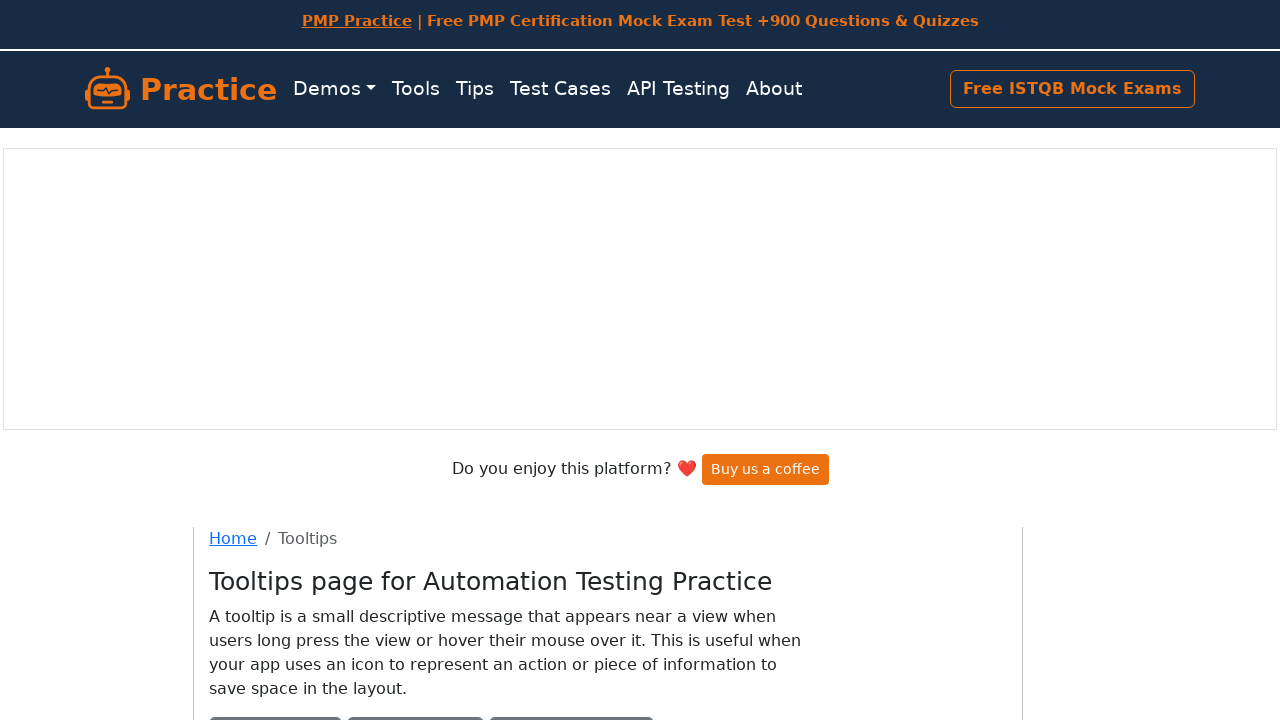

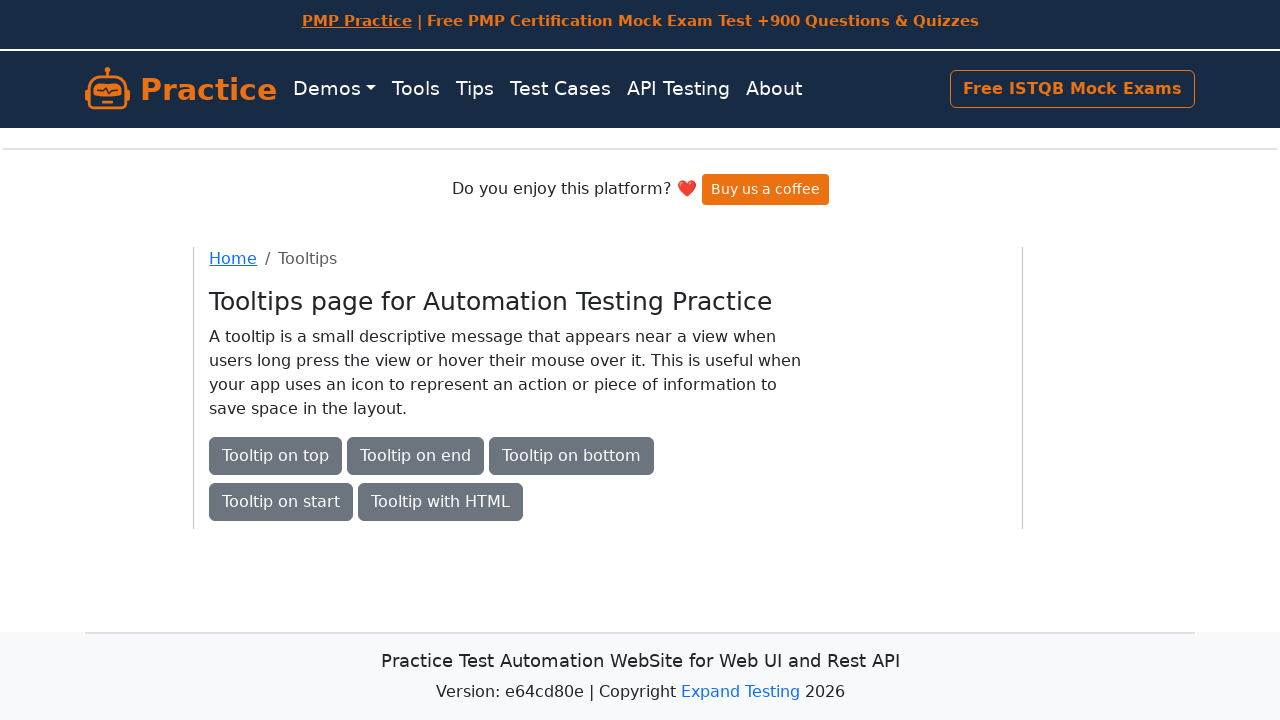